Tests button interaction functionality by performing a double-click on one button and a right-click (context click) on another button

Starting URL: https://demoqa.com/buttons

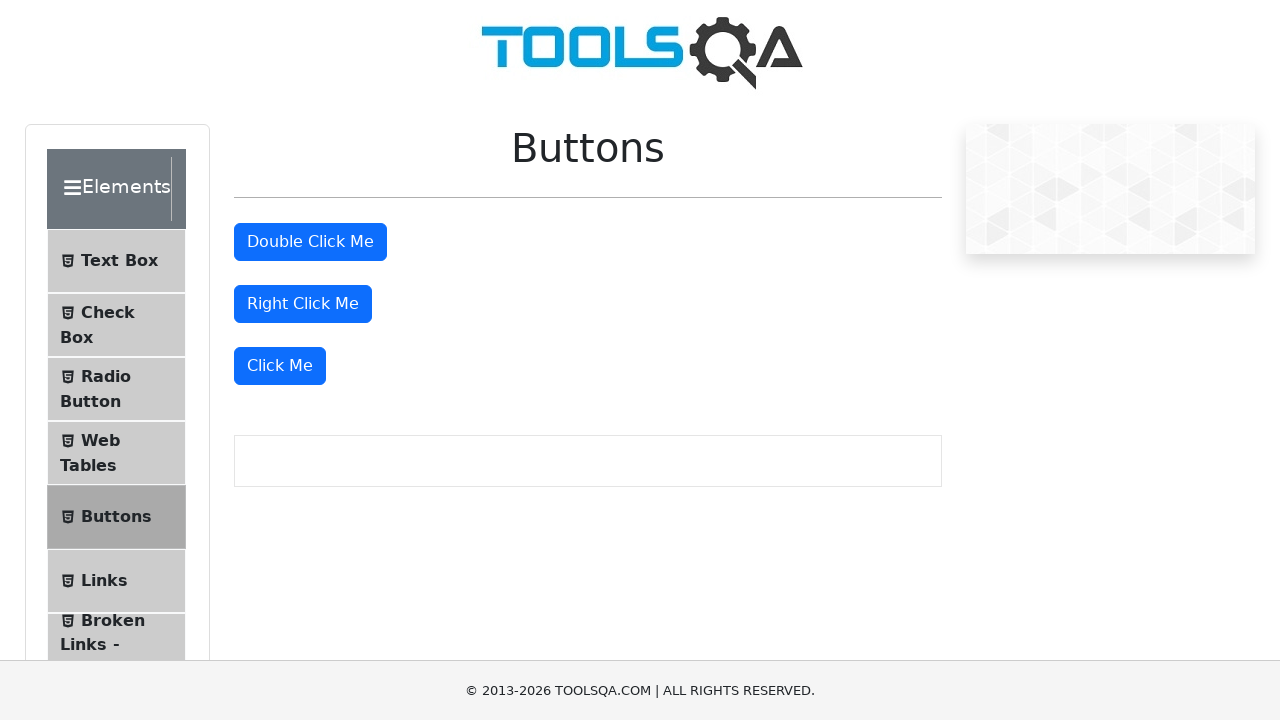

Double-clicked the double click button at (310, 242) on #doubleClickBtn
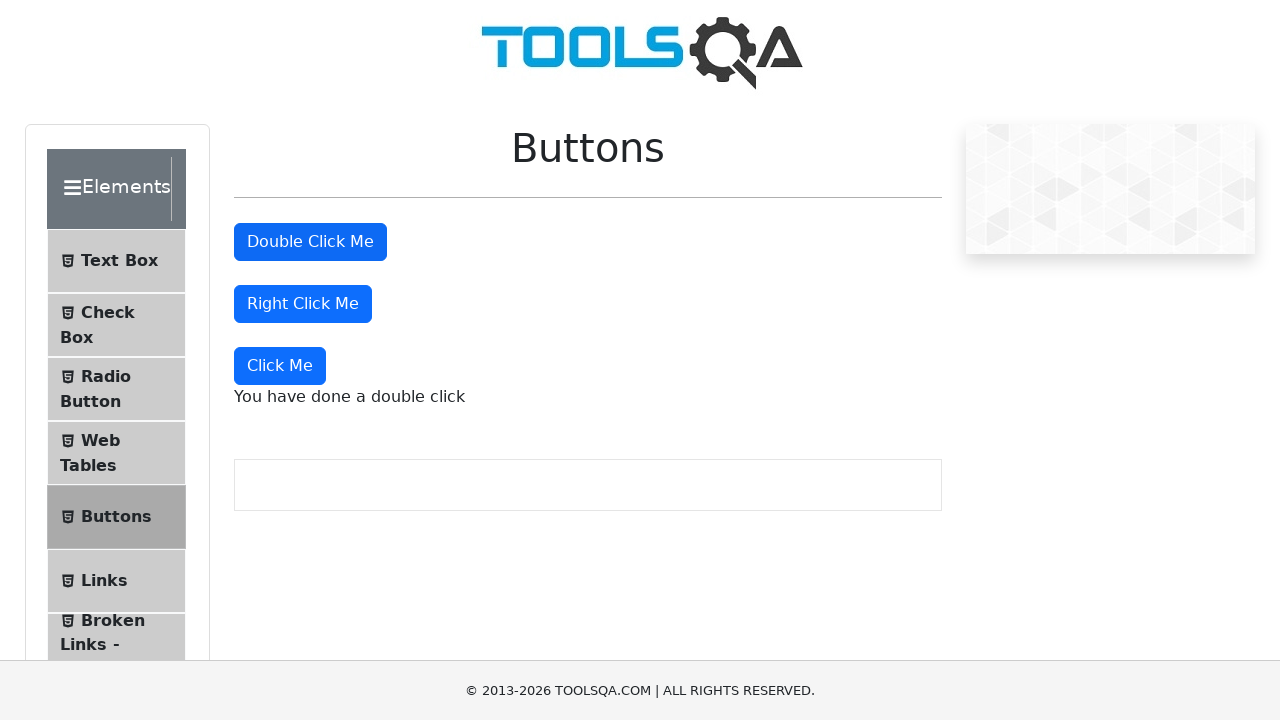

Right-clicked the right click button at (303, 304) on #rightClickBtn
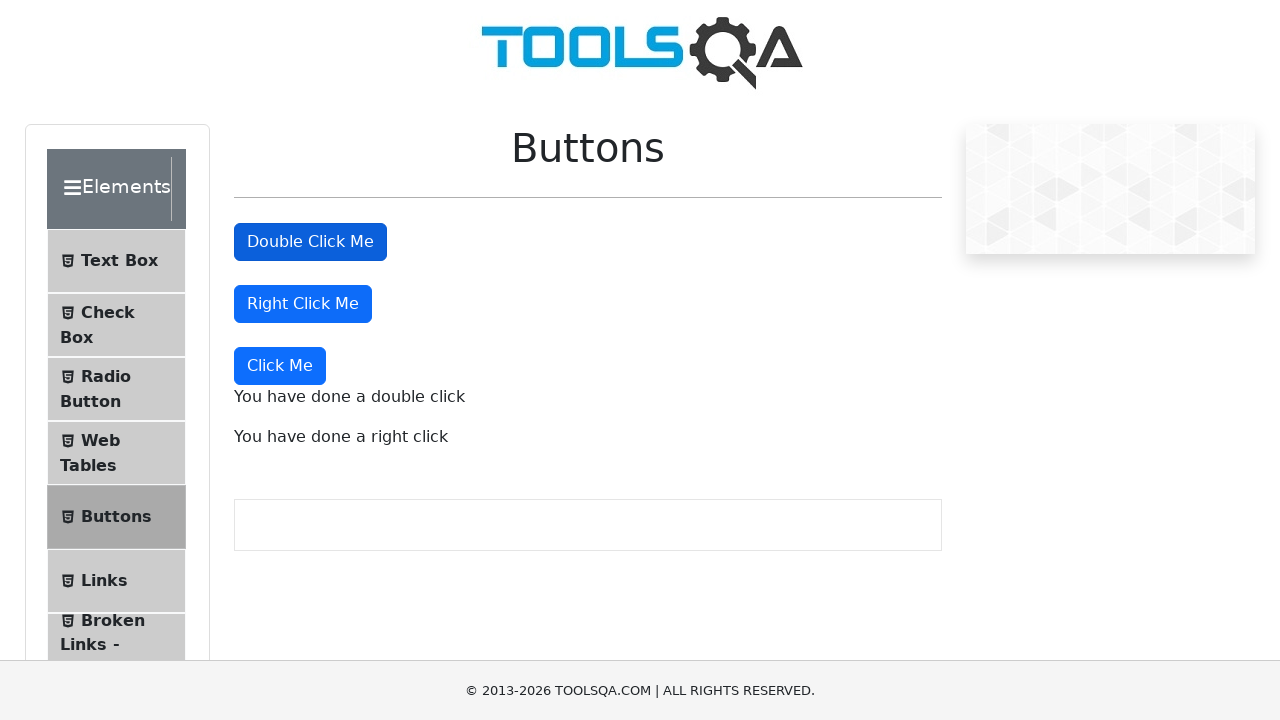

Double-click result message appeared
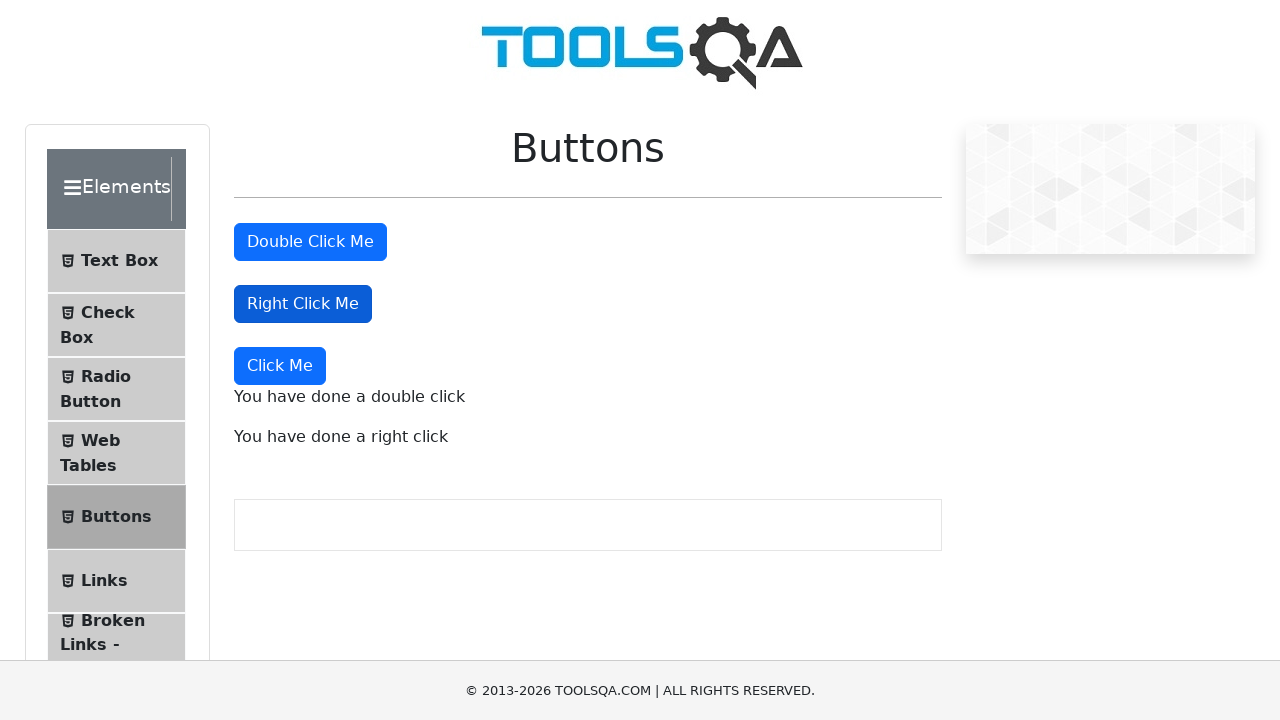

Right-click result message appeared
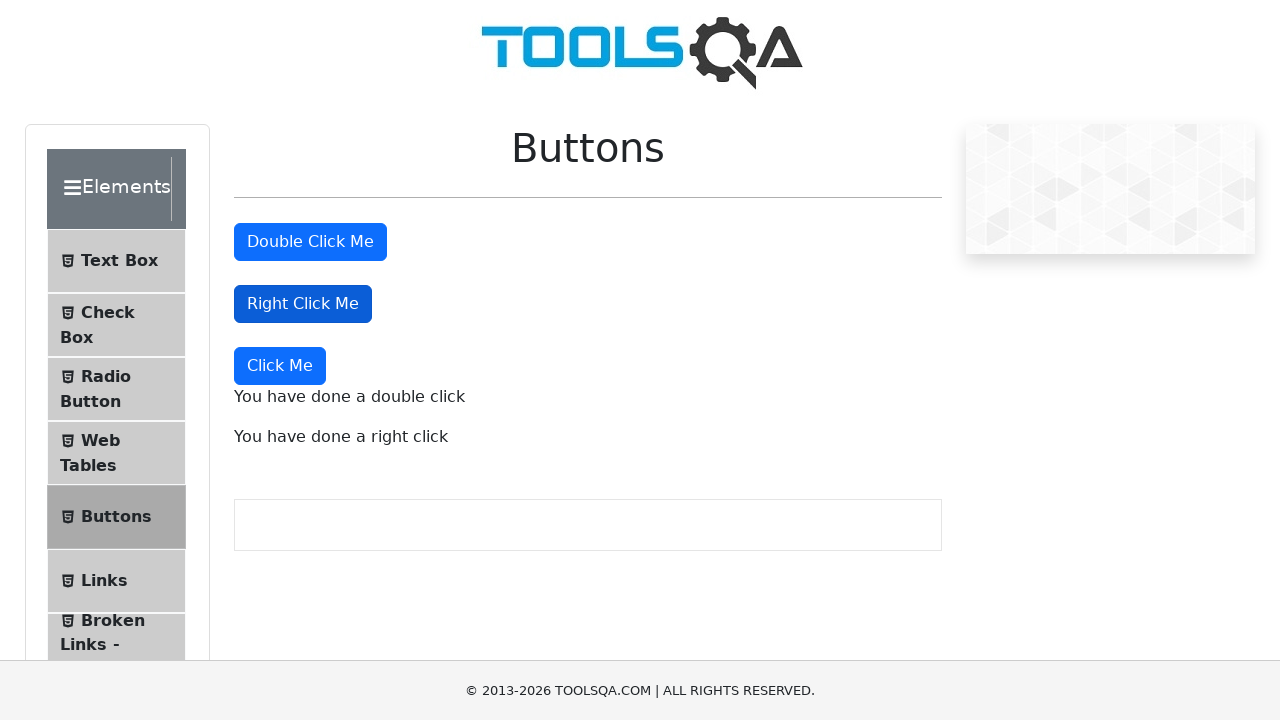

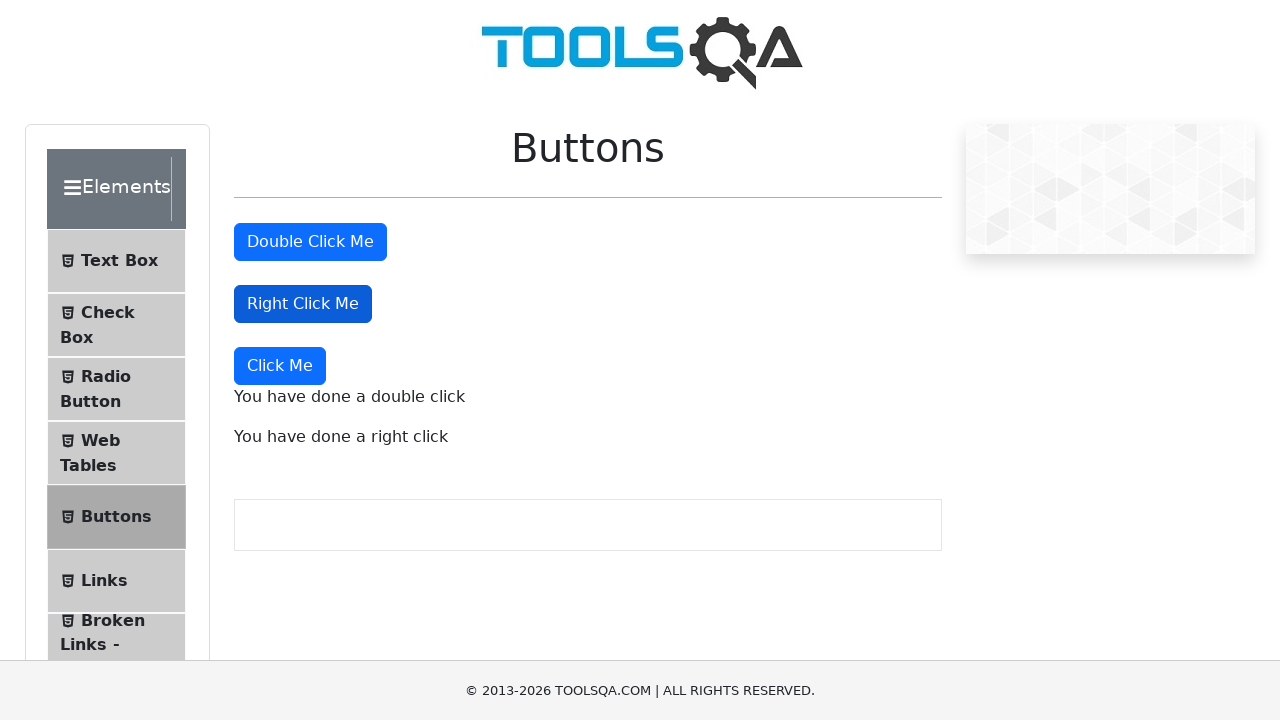